Navigates to Newegg's GPU product listing page and waits for the product results to load

Starting URL: https://www.newegg.com/p/pl?d=gpu

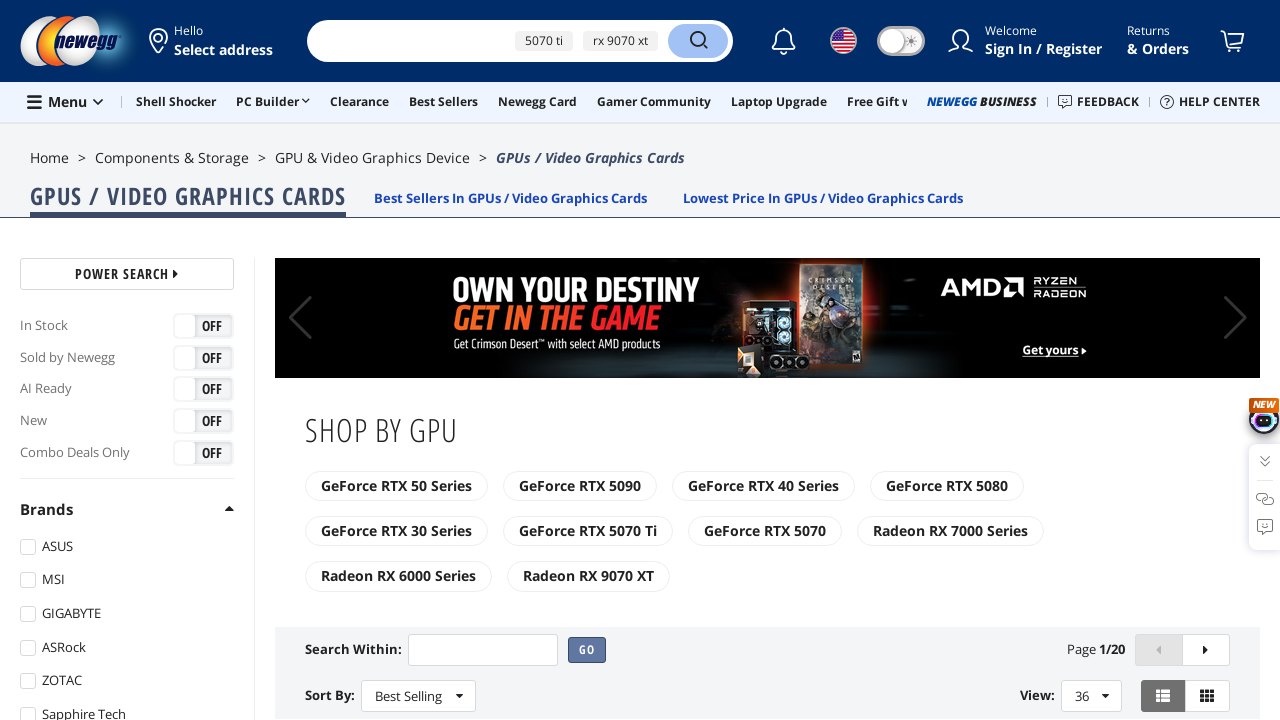

Navigated to Newegg GPU product listing page
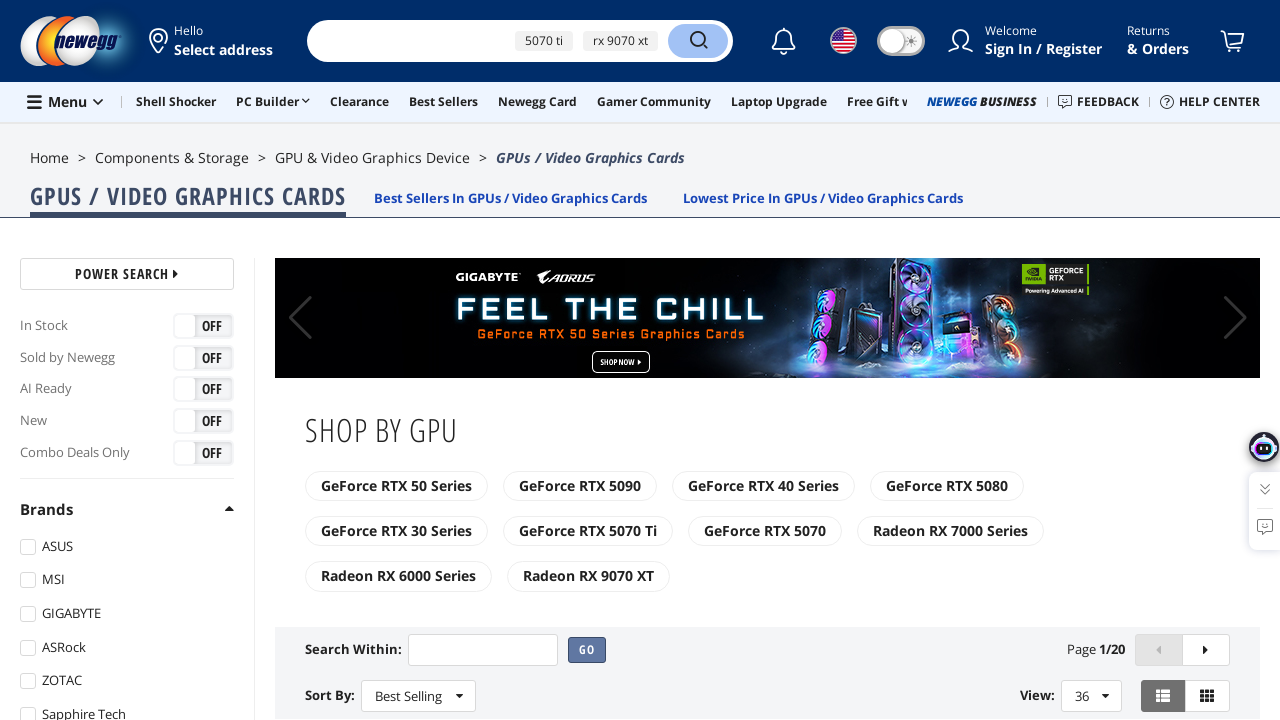

Product listing items loaded successfully
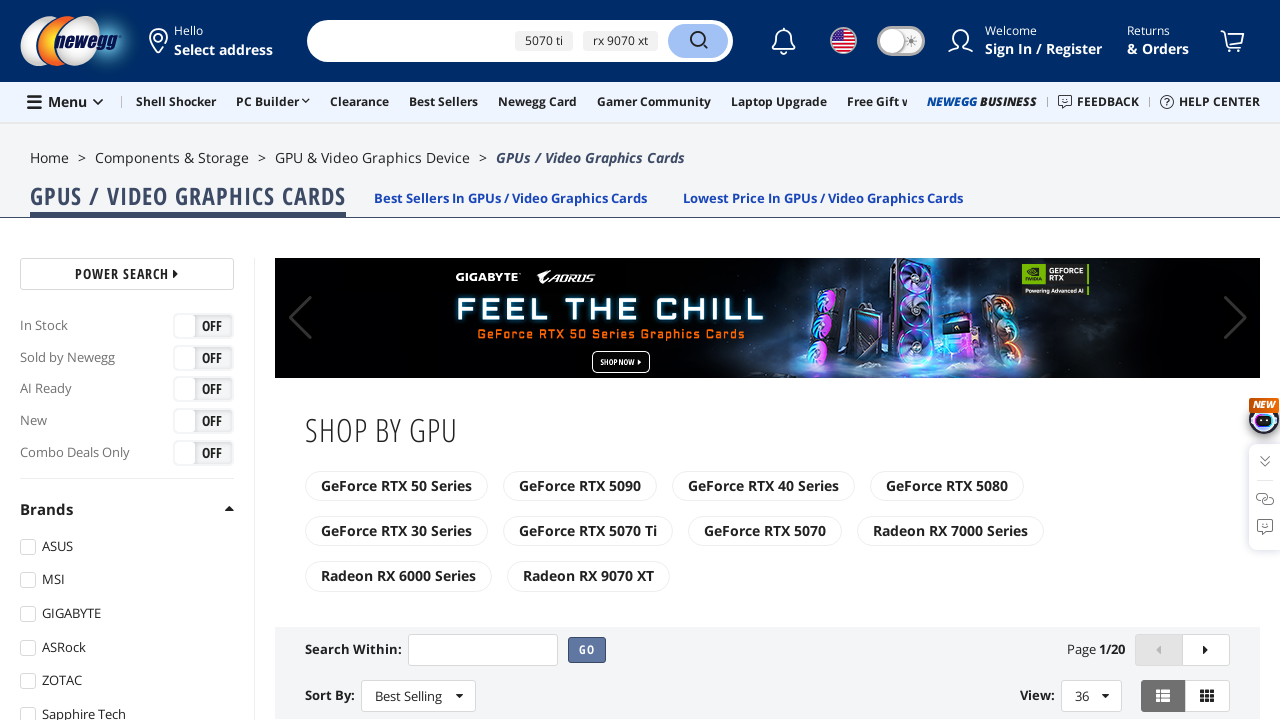

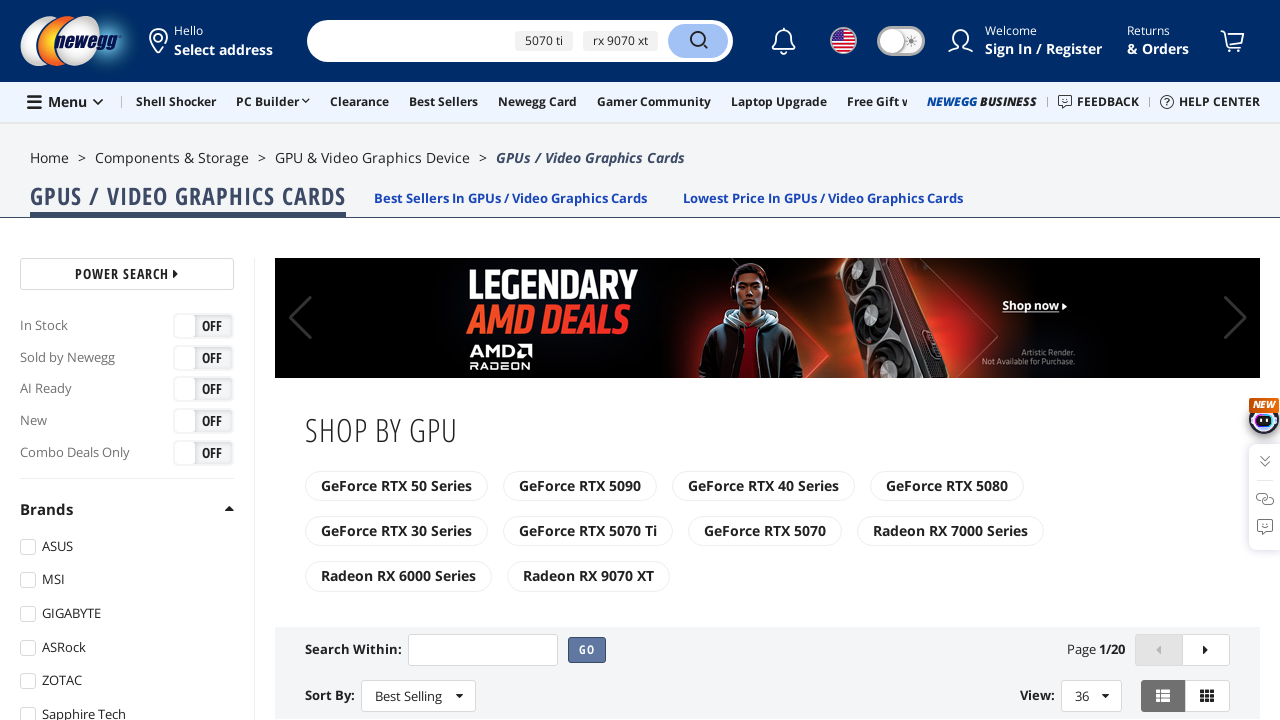